Tests entering text in a prompt alert by clicking a button, entering text, and accepting the prompt

Starting URL: https://letcode.in/alert

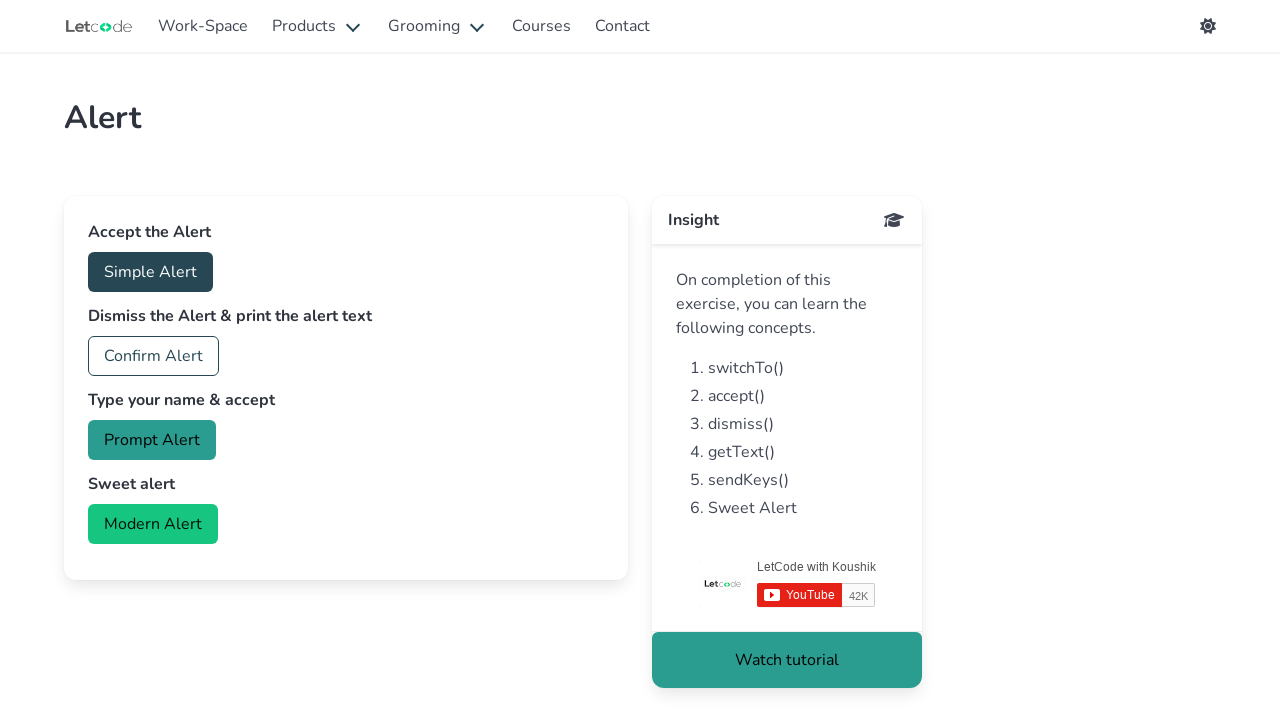

Set up dialog handler to accept prompt with text 'Rahul'
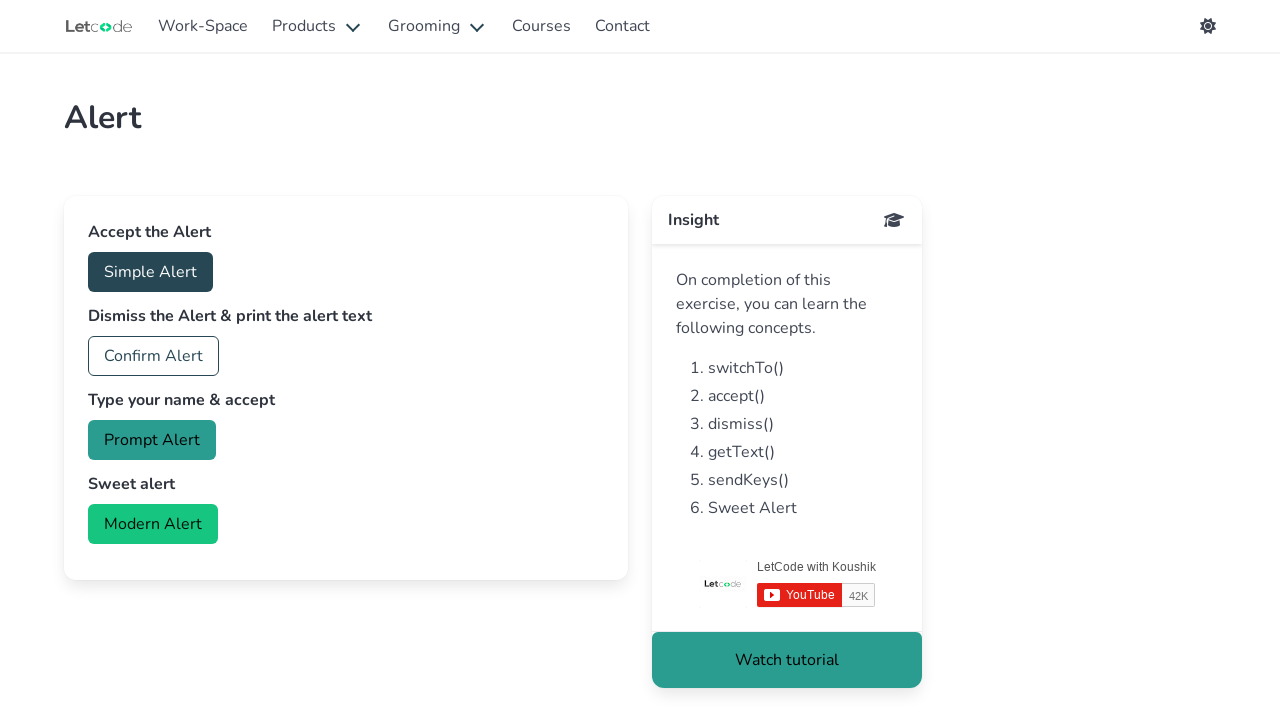

Clicked prompt button to trigger alert dialog at (152, 440) on #prompt
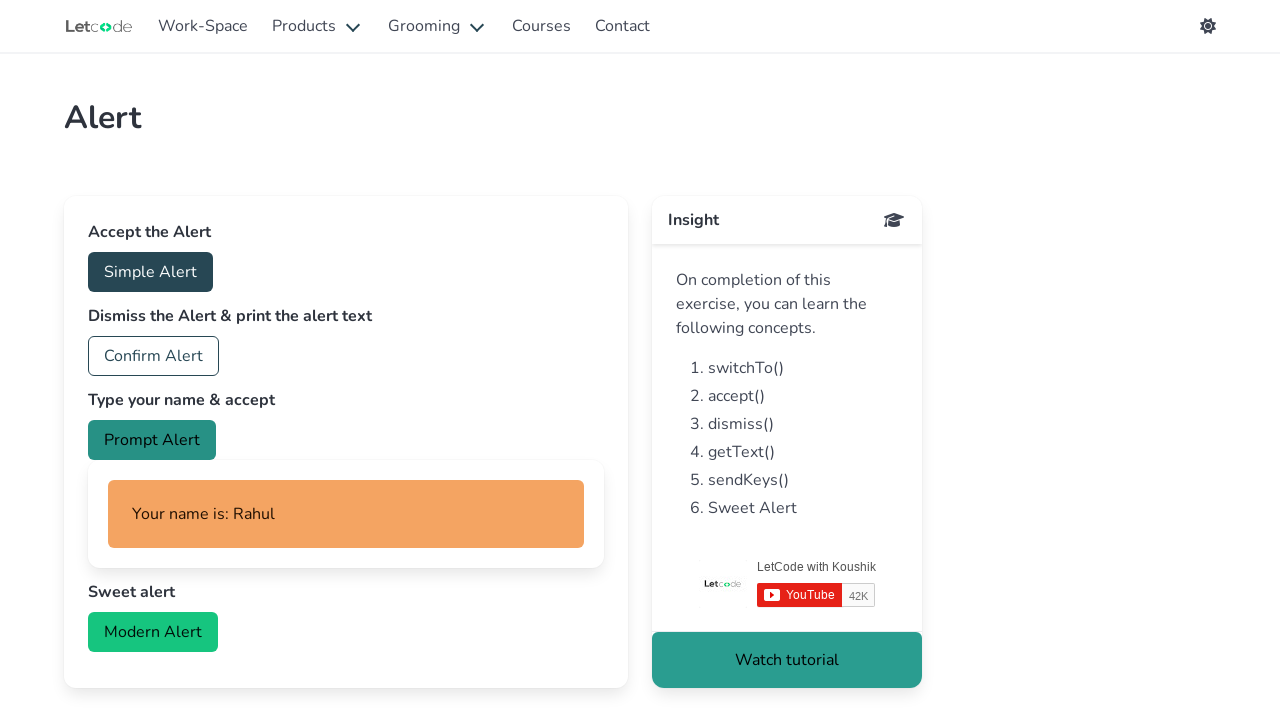

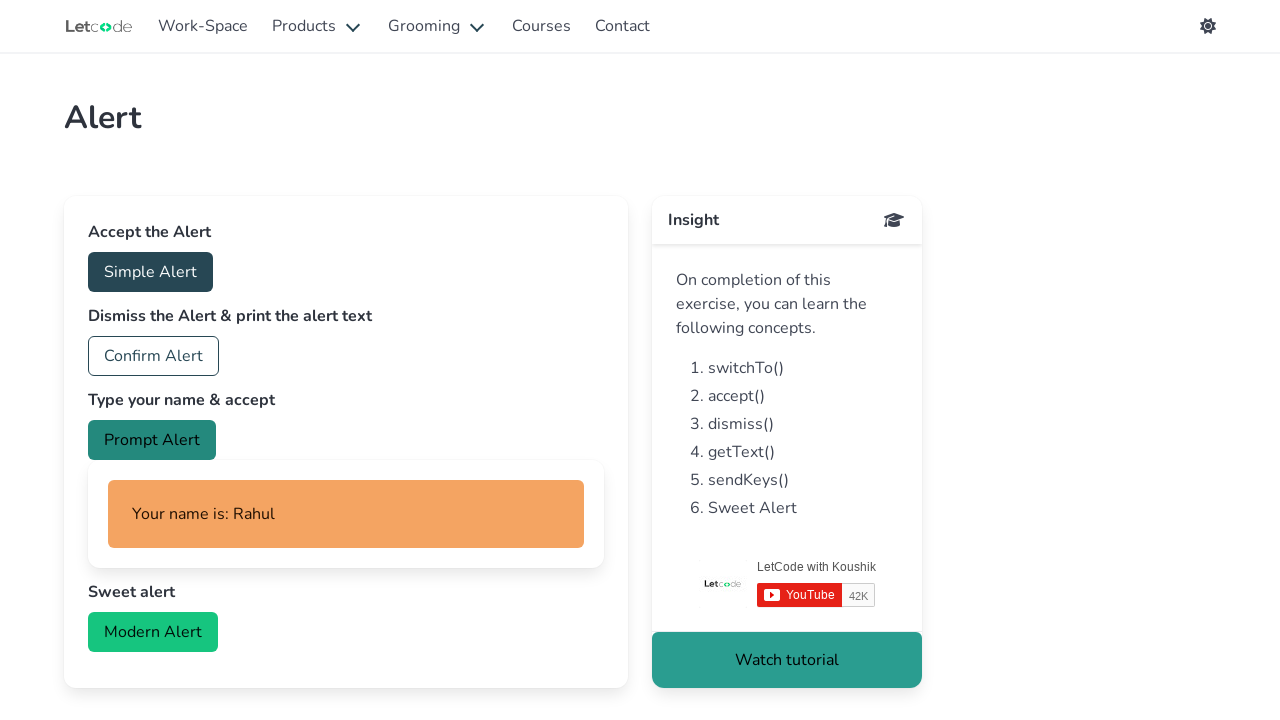